Tests JavaScript prompt alert functionality by switching to iframe, triggering a prompt, entering text, and verifying the result

Starting URL: https://www.w3schools.com/jsref/tryit.asp?filename=tryjsref_prompt

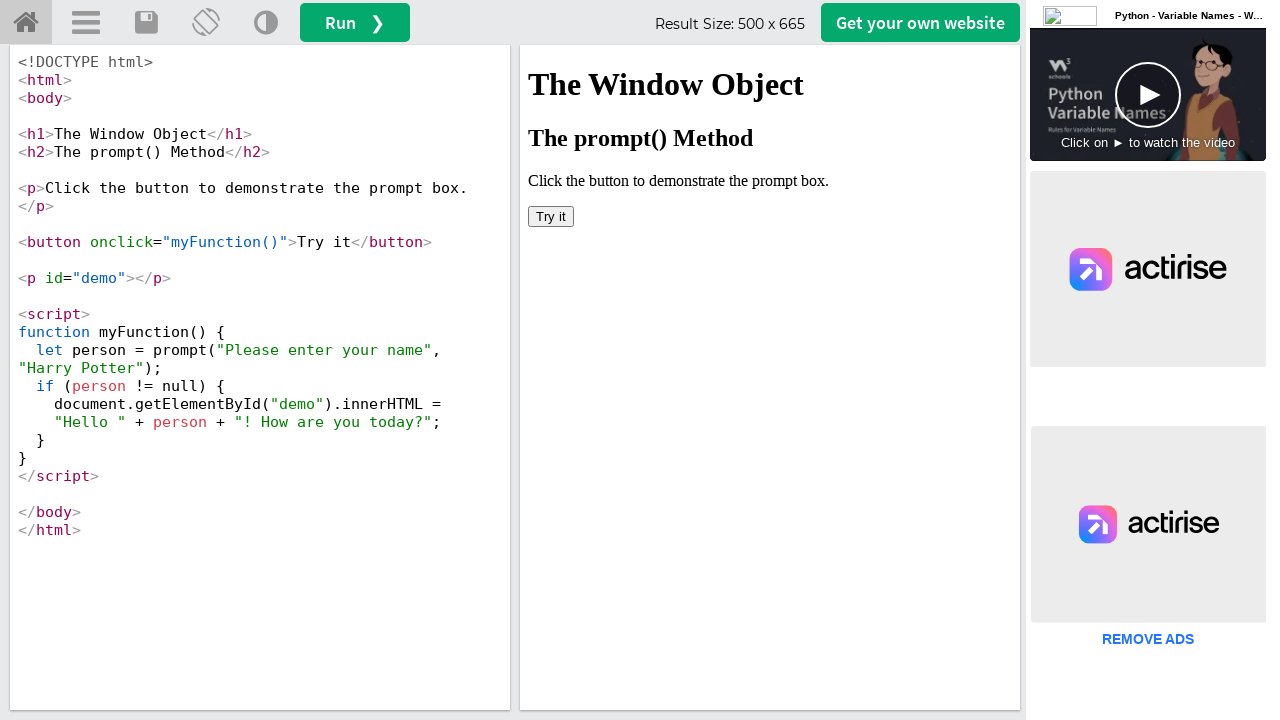

Switched to iframeResult containing the demo
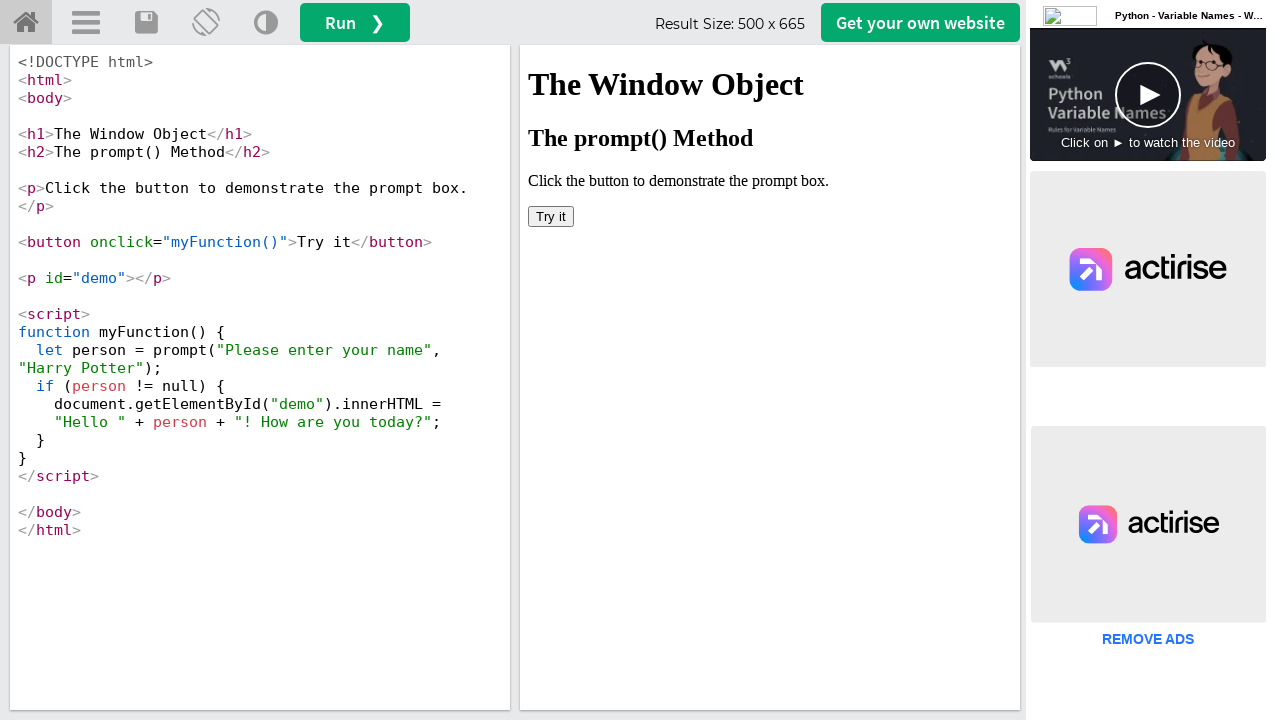

Clicked 'Try it' button in iframe at (551, 216) on xpath=//button[text()='Try it']
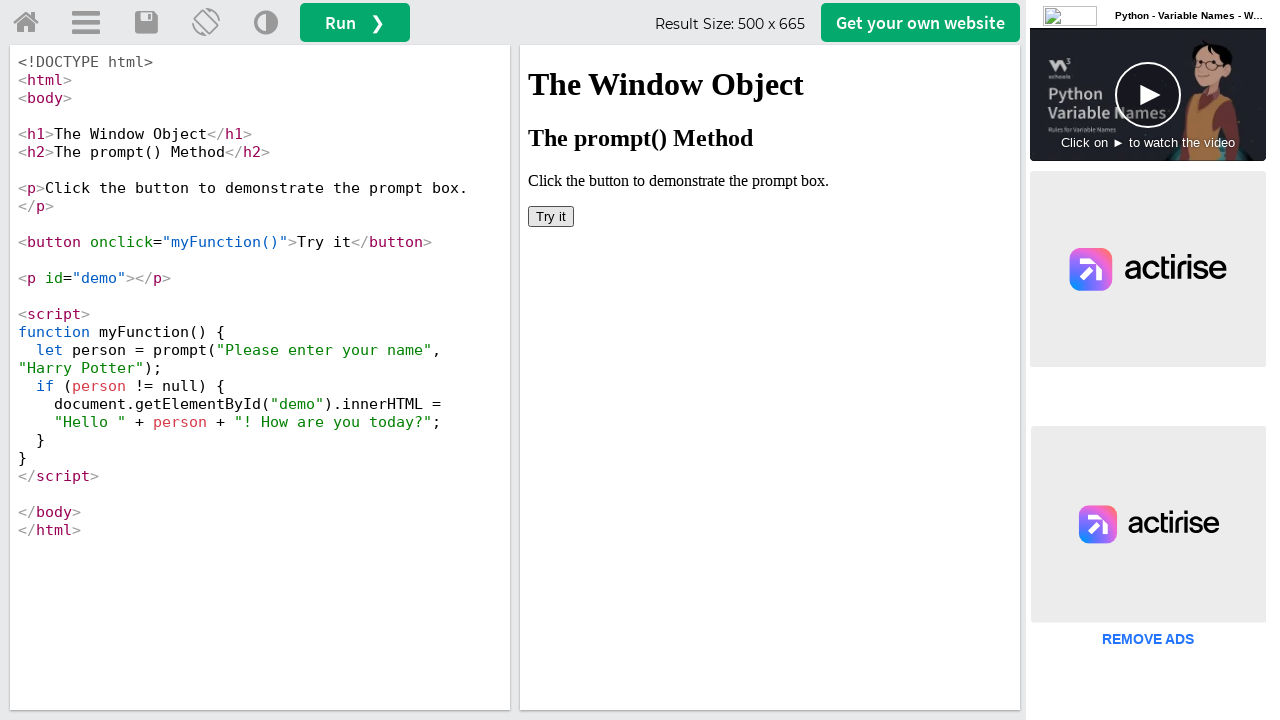

Set up dialog handler to accept prompt with 'Abinaya'
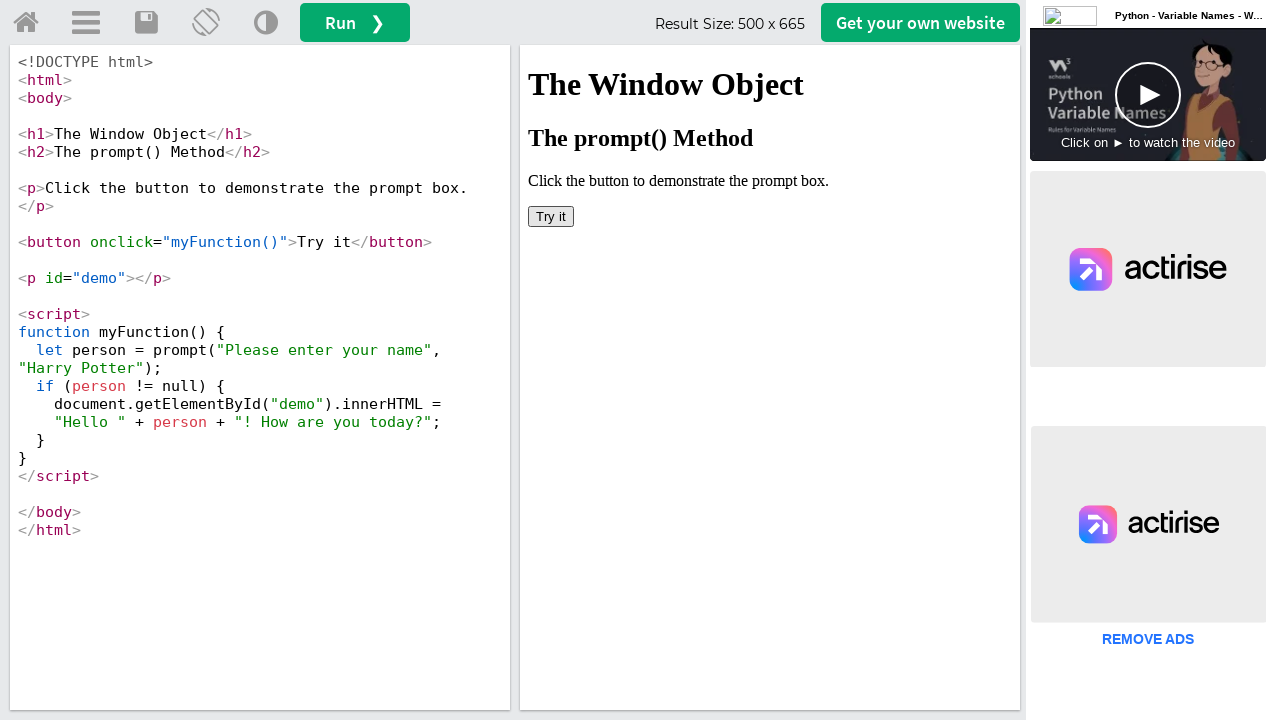

Clicked 'Try it' button again to trigger prompt dialog at (551, 216) on xpath=//button[text()='Try it']
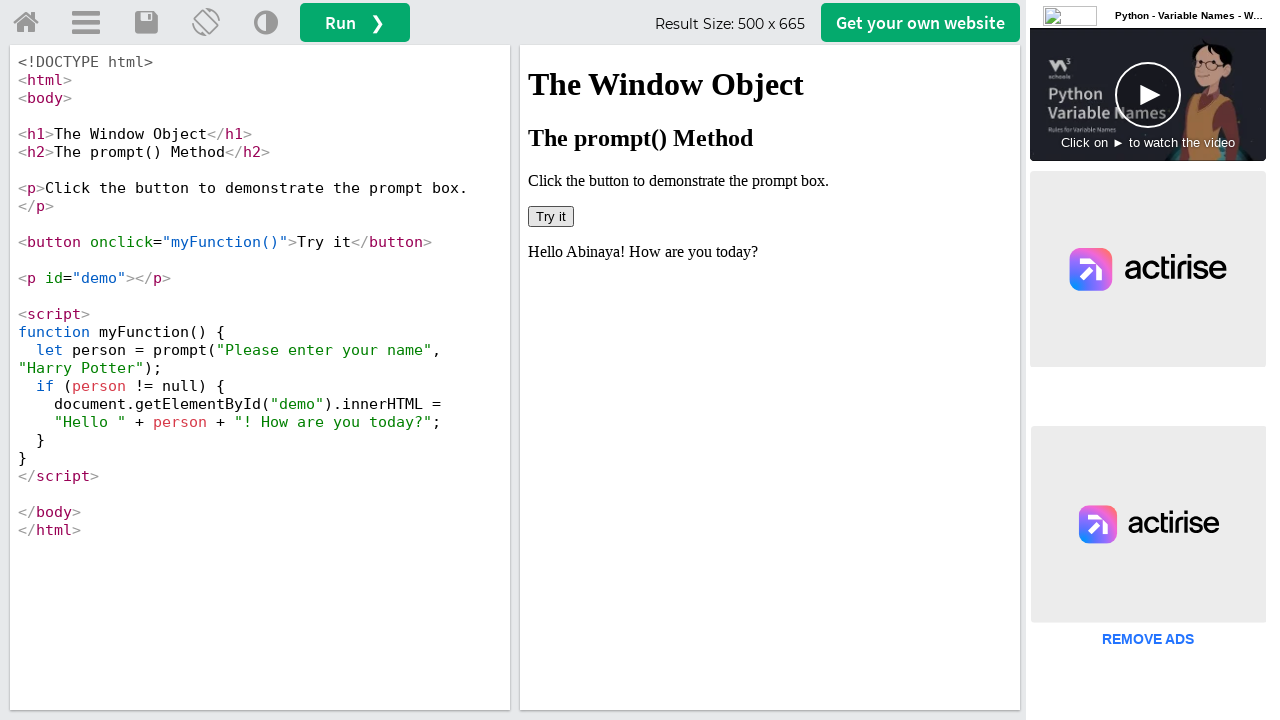

Retrieved text content from #demo element
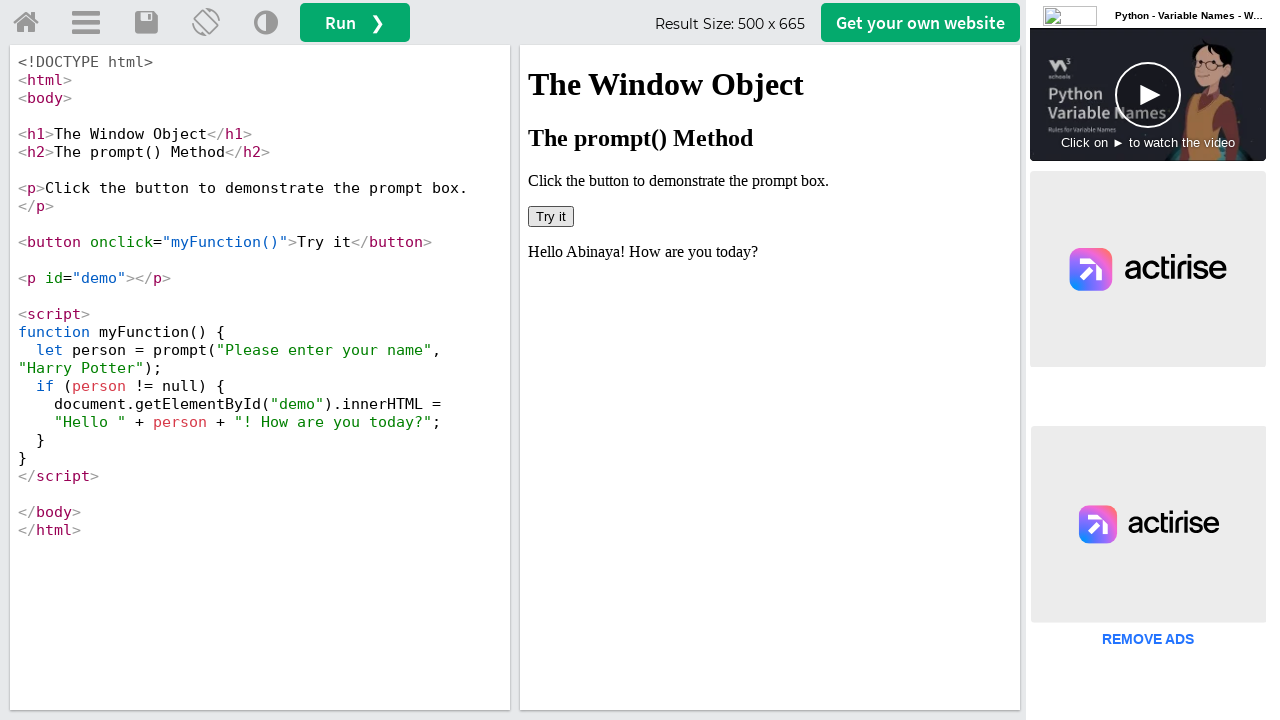

Verified 'Abinaya' appears in demo text
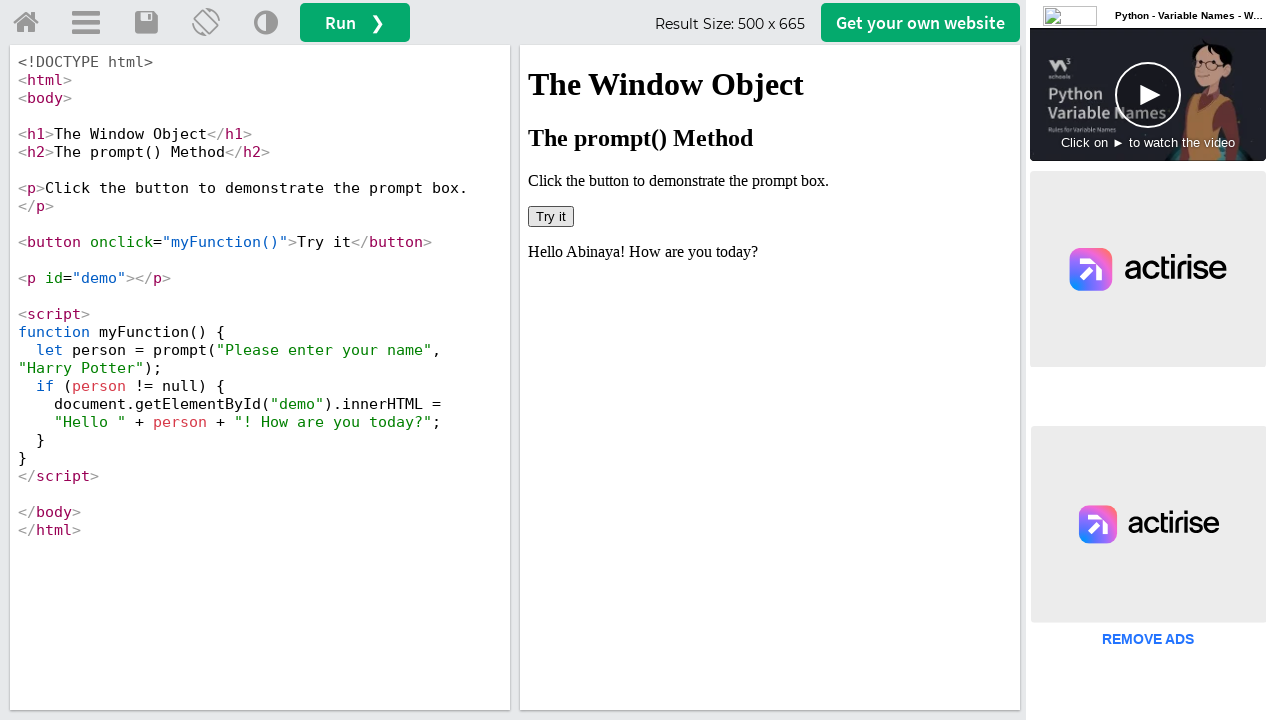

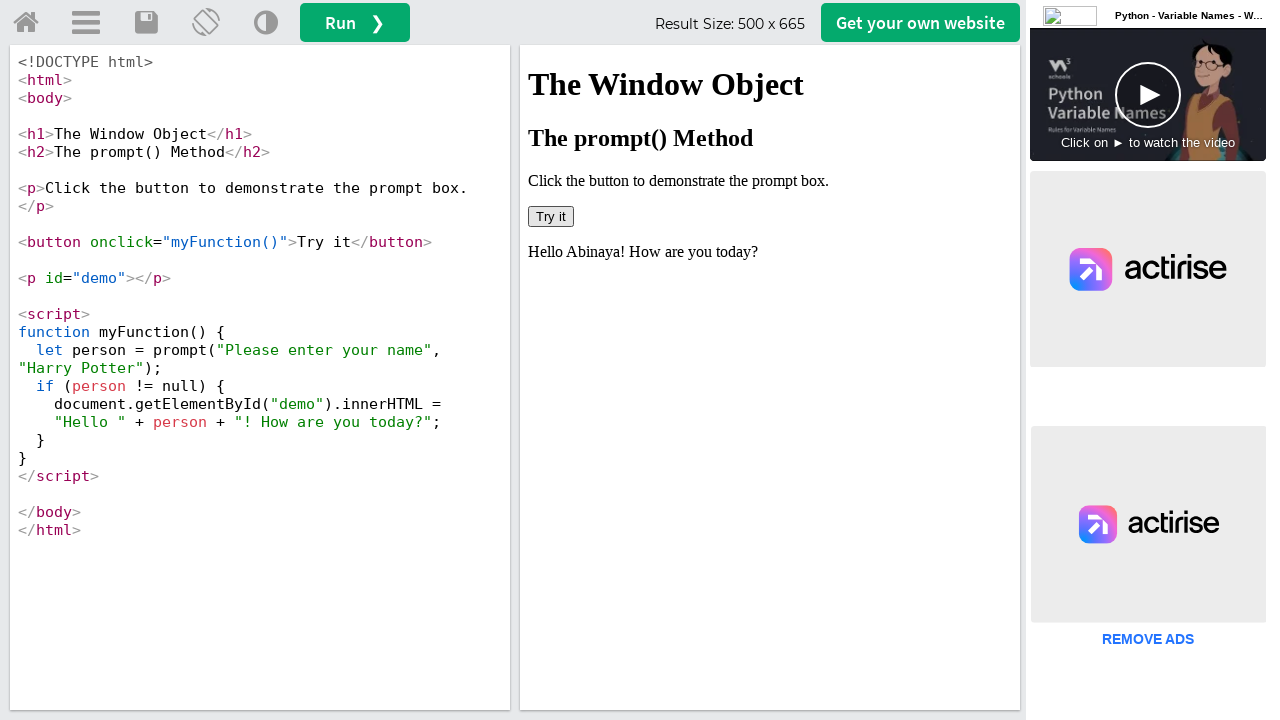